Tests various input field interactions including entering text, appending text, clearing fields, and checking field states like enabled and readonly attributes

Starting URL: https://letcode.in/edit

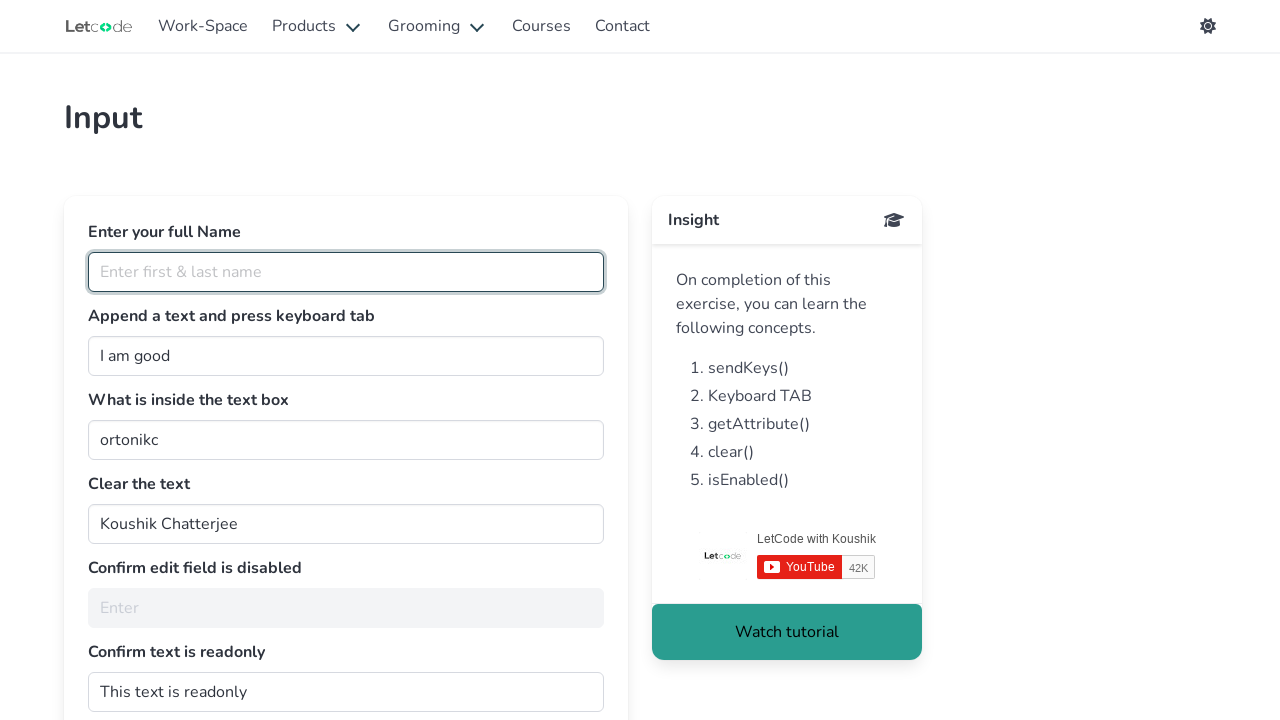

Entered 'Mukesh' in the fullName field on #fullName
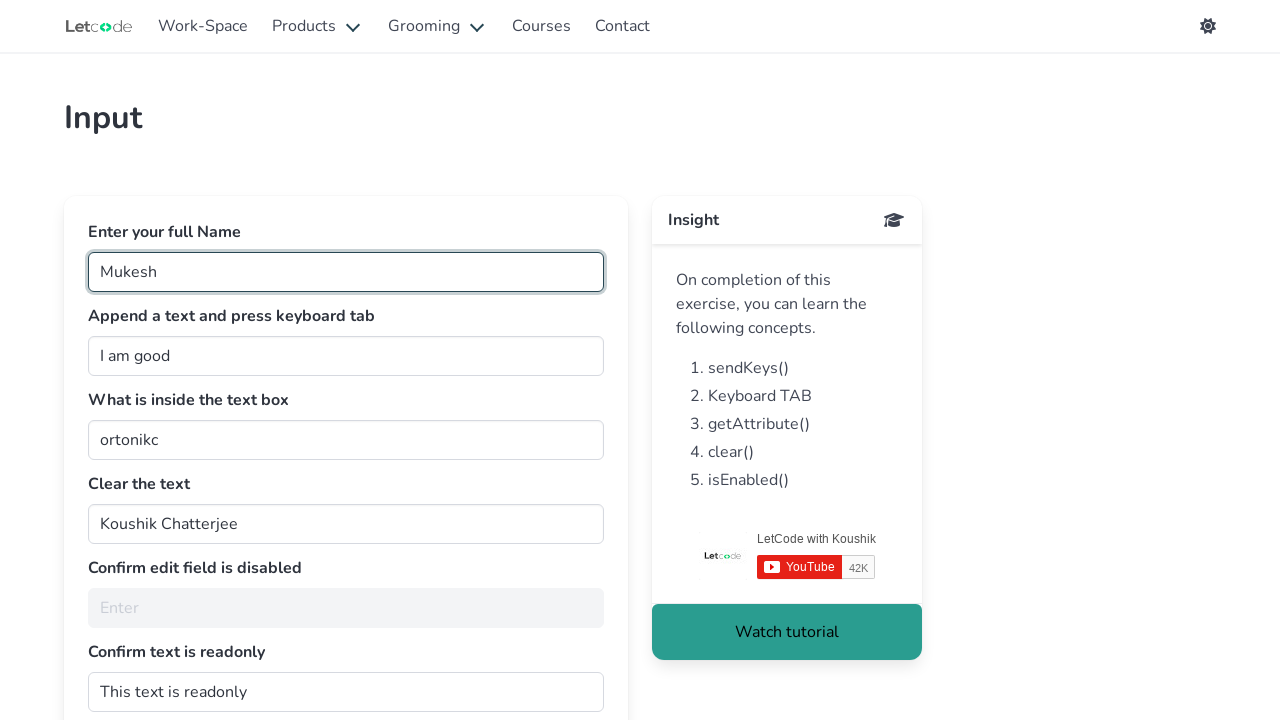

Appended ' Boy' to the join field on #join
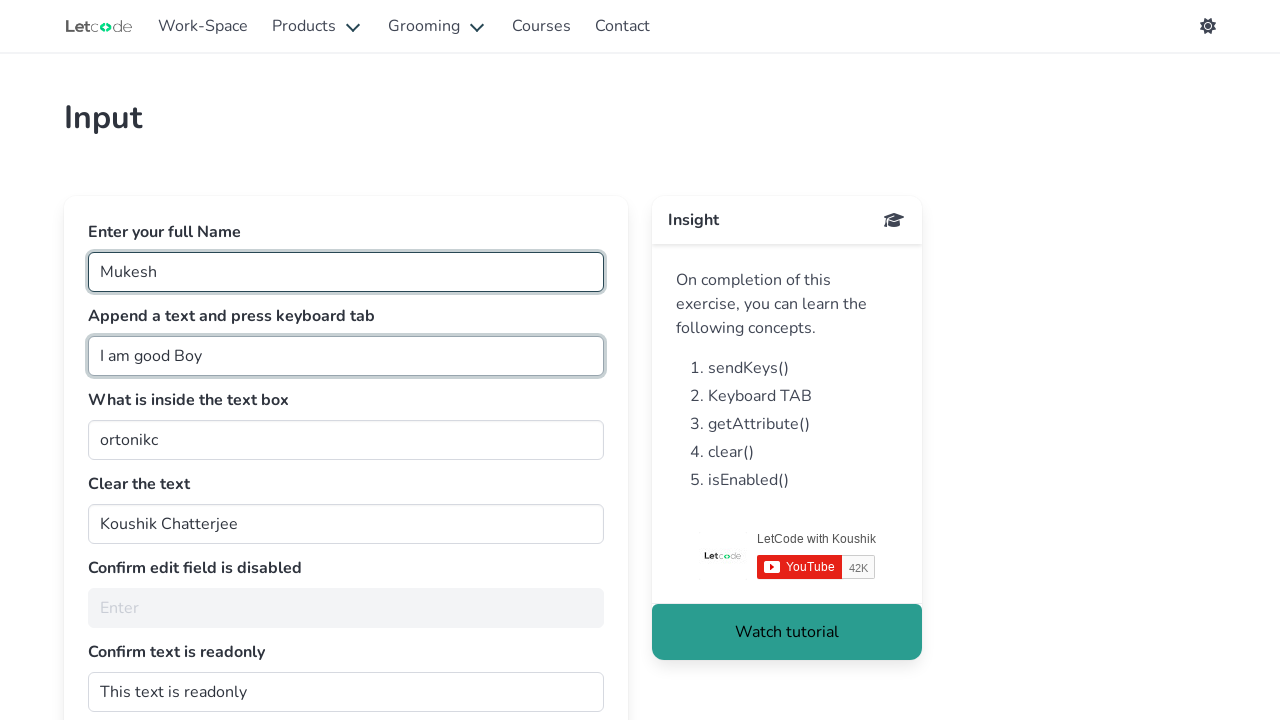

Pressed Tab key on the join field on #join
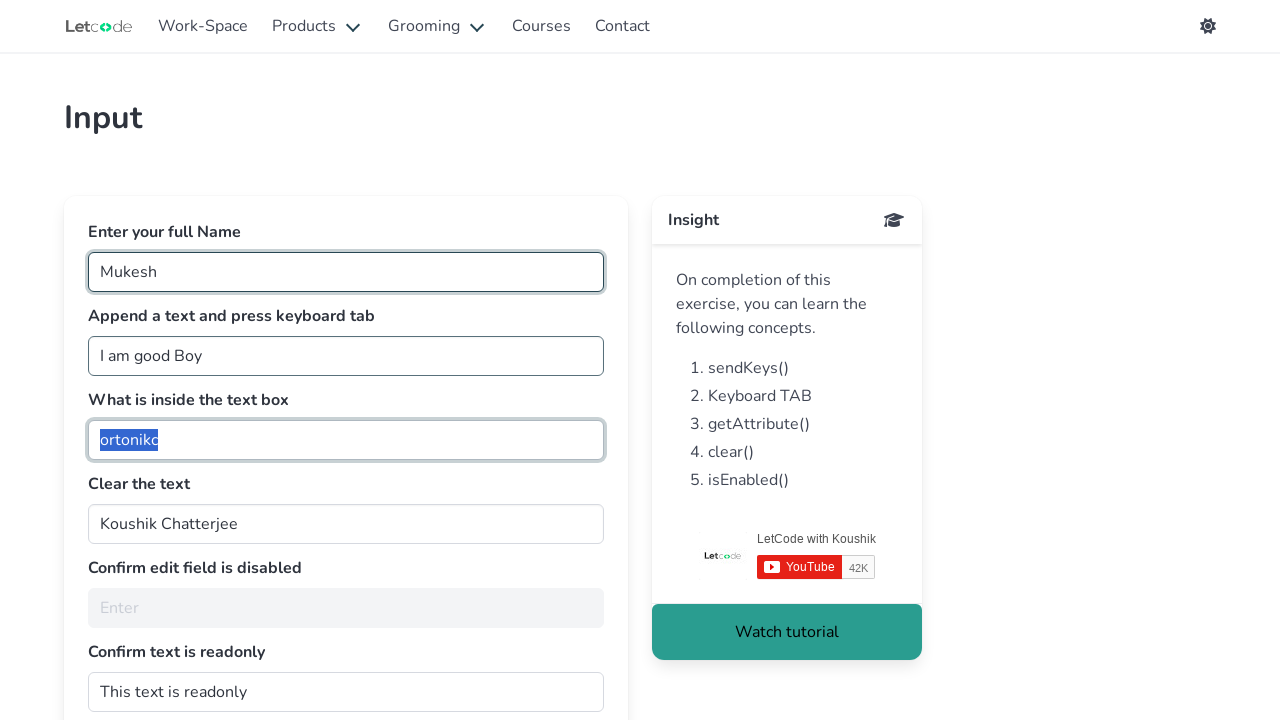

Retrieved value from the getMe field
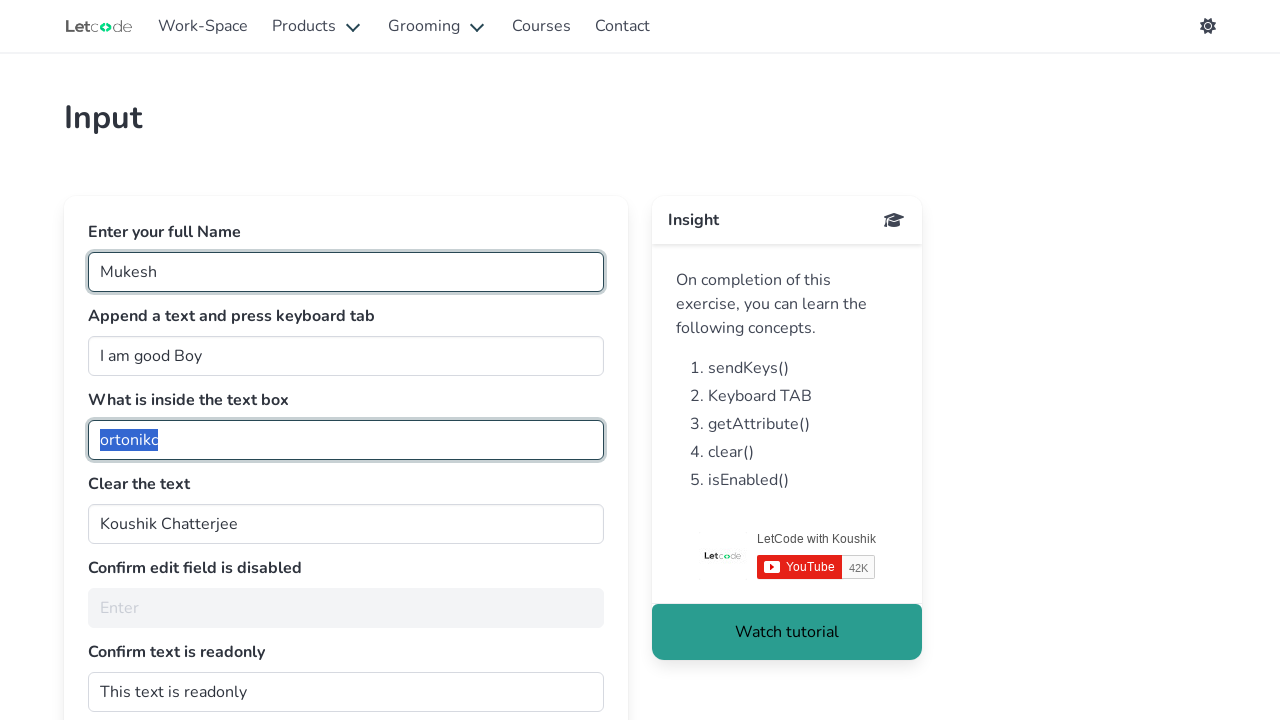

Cleared the clearMe field on #clearMe
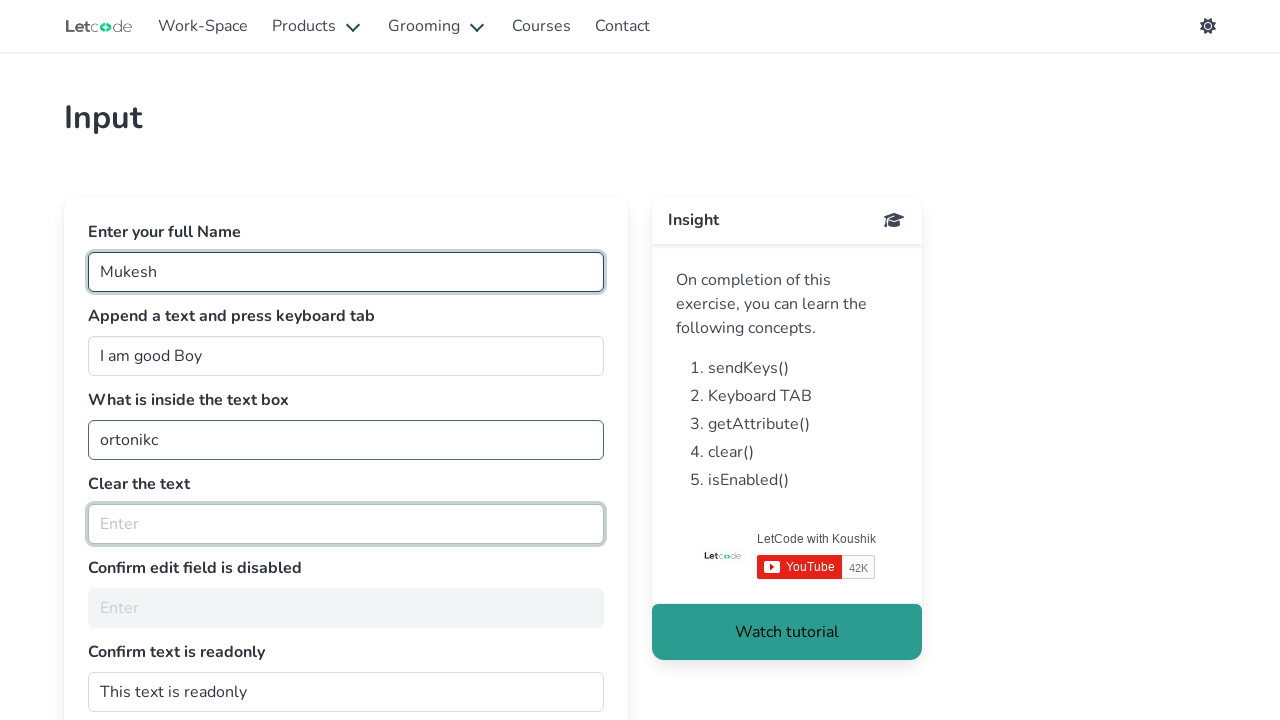

Checked if noEdit field is enabled
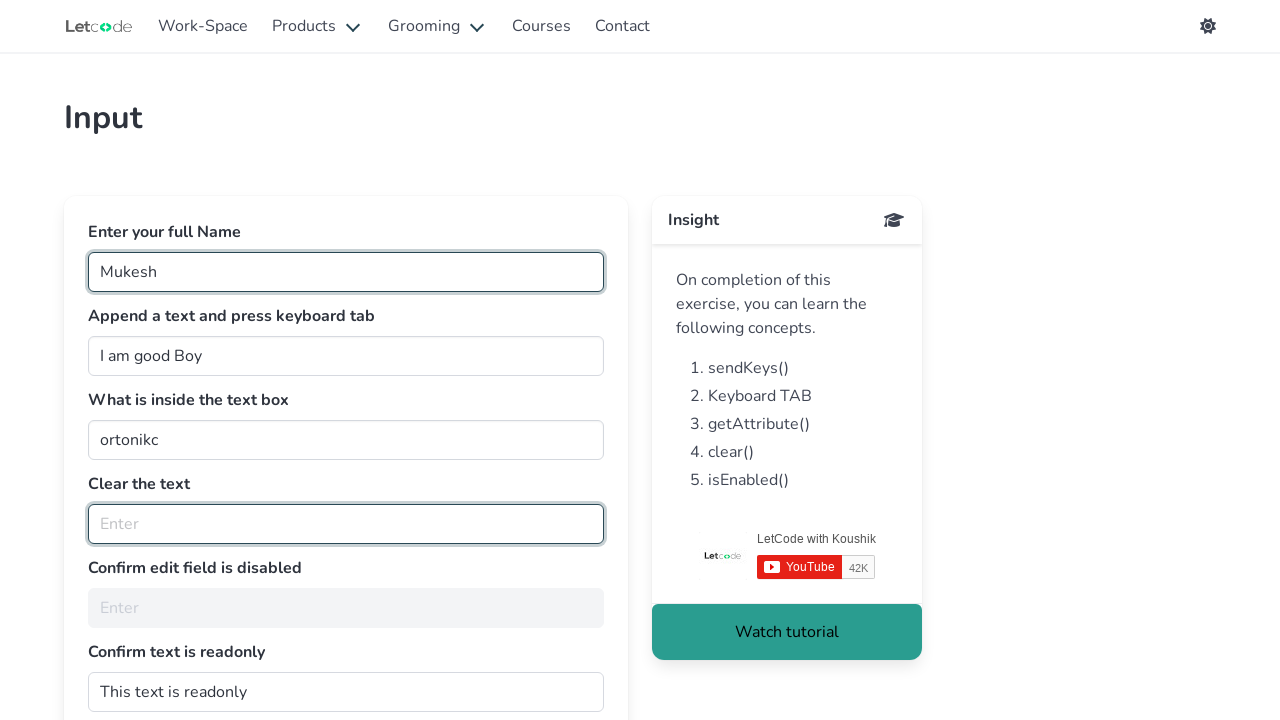

Retrieved readonly attribute from dontwrite field
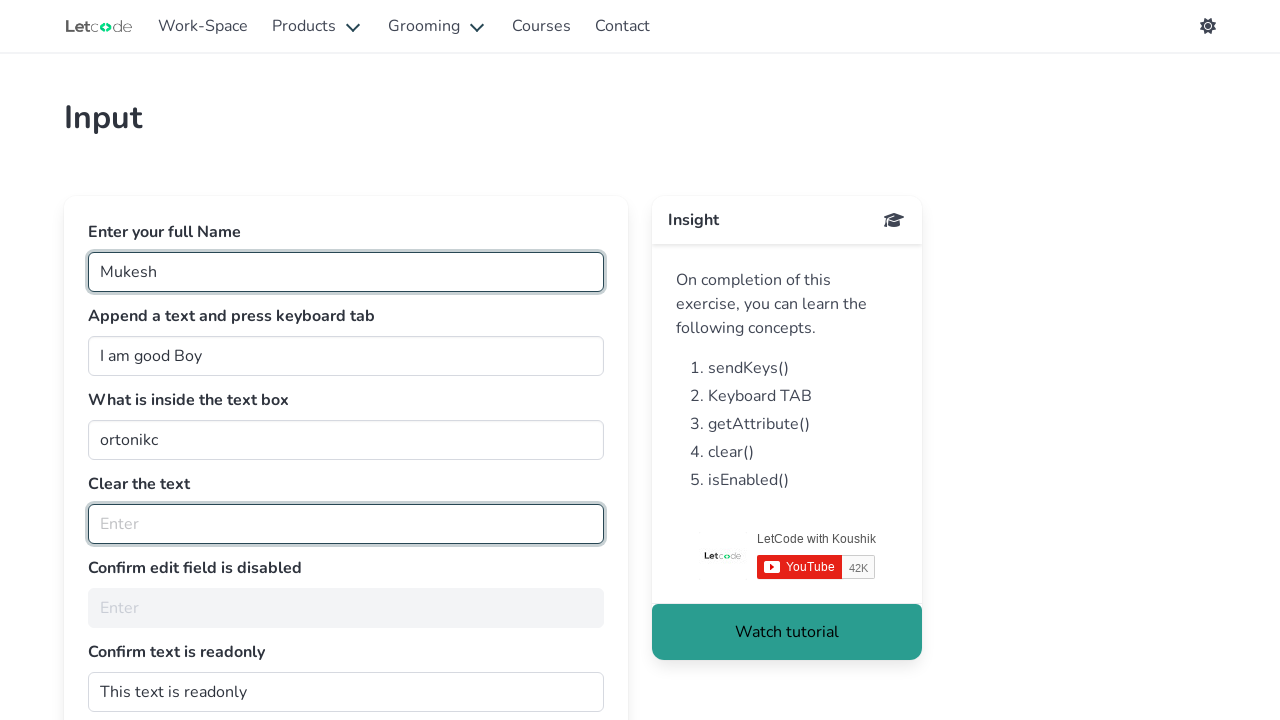

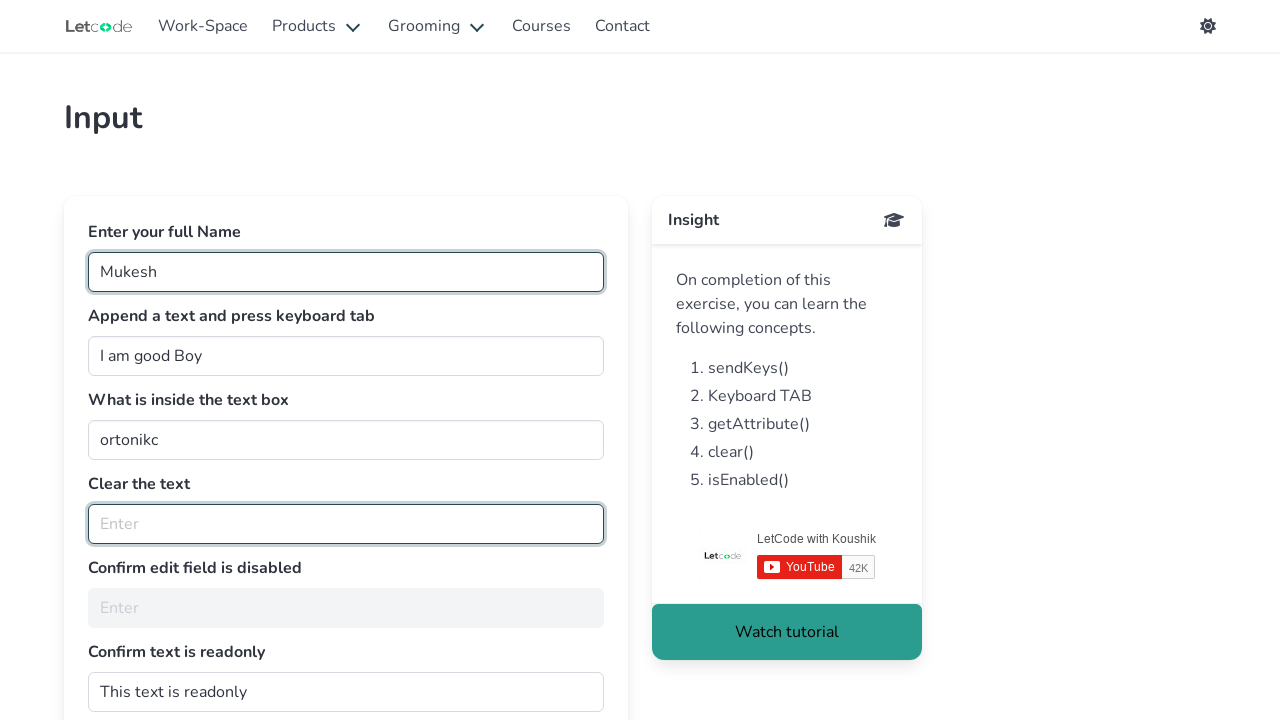